Tests product sorting functionality by changing the sort order from default to price descending

Starting URL: http://practice.automationtesting.in/

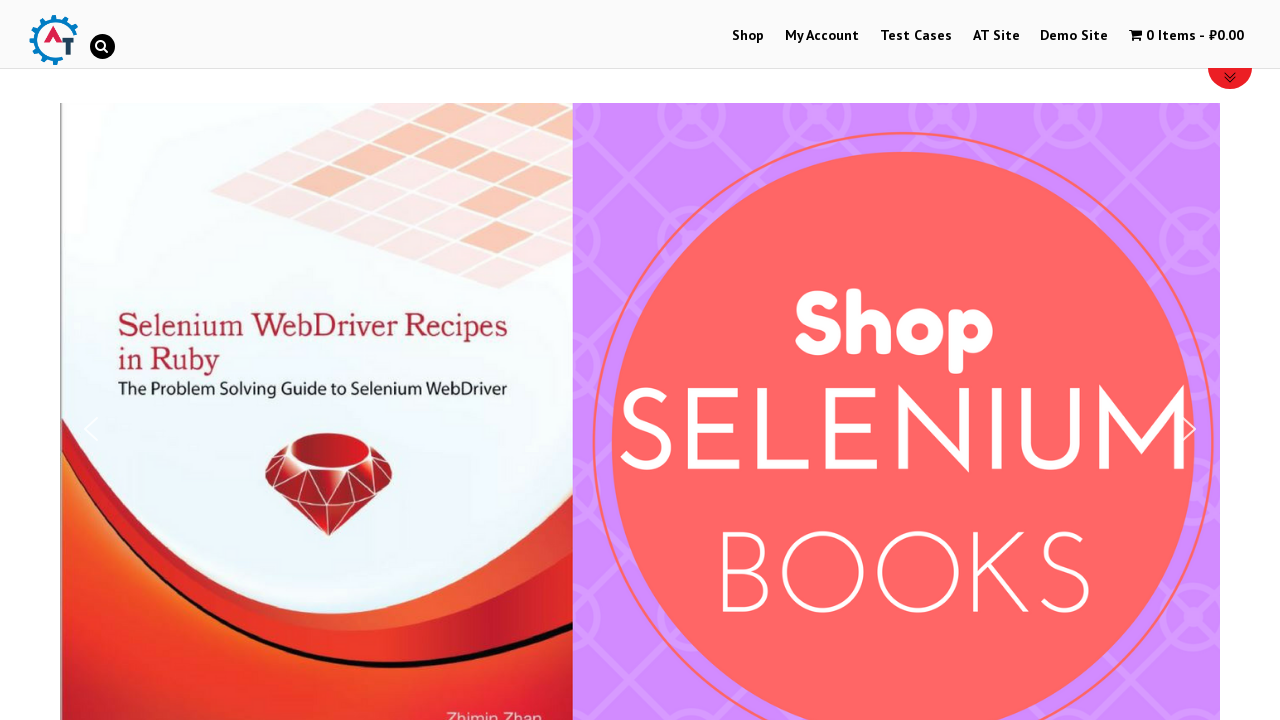

Clicked on shop menu item to navigate to shop page at (748, 36) on #menu-item-40
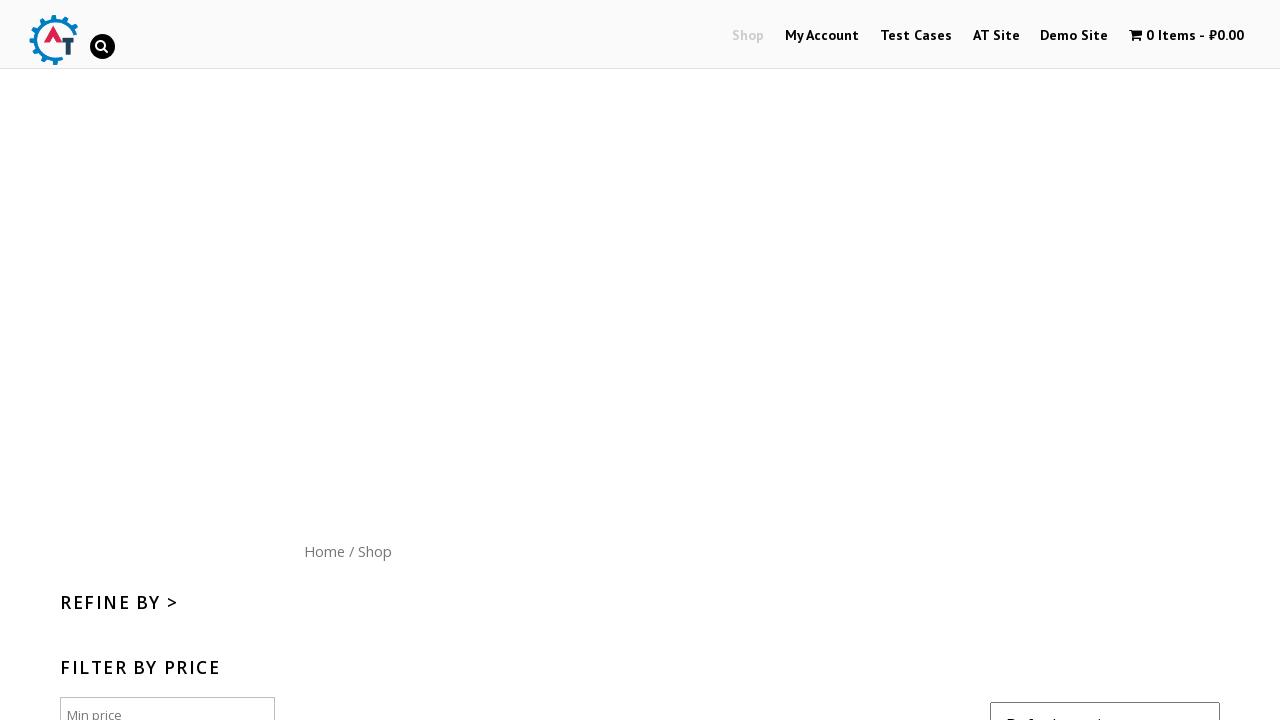

Changed product sort order to price descending on [name="orderby"]
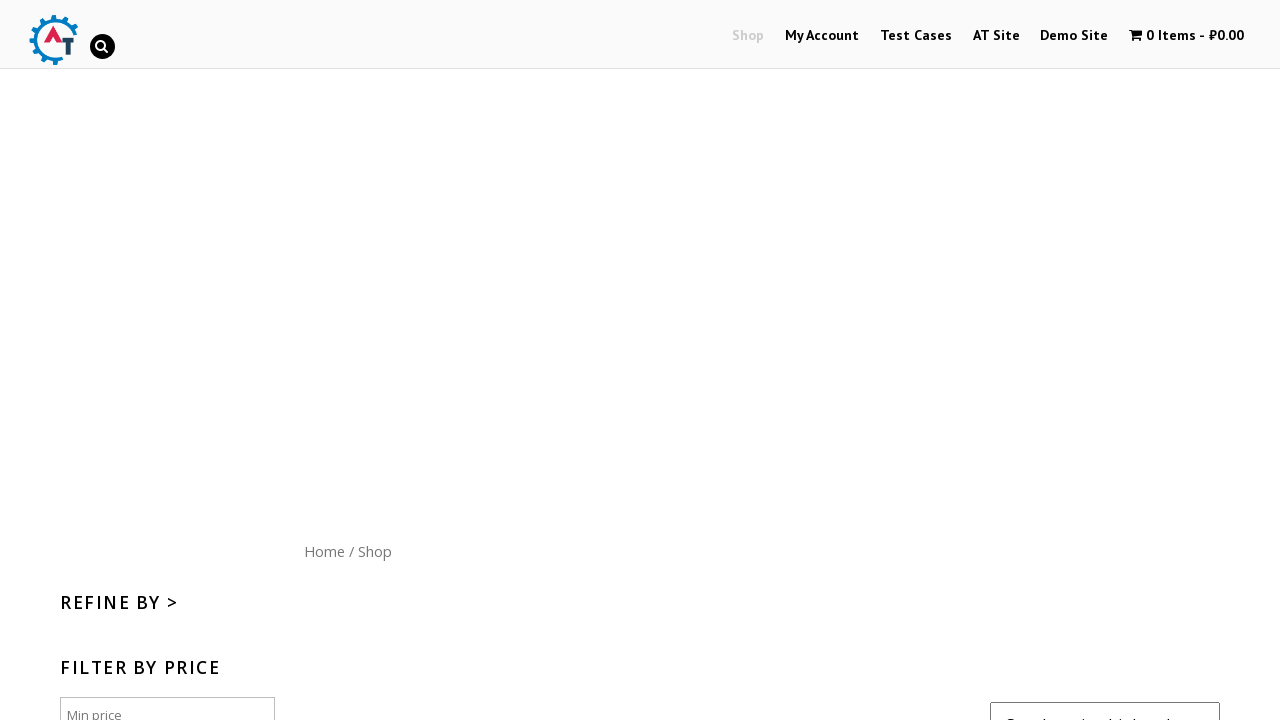

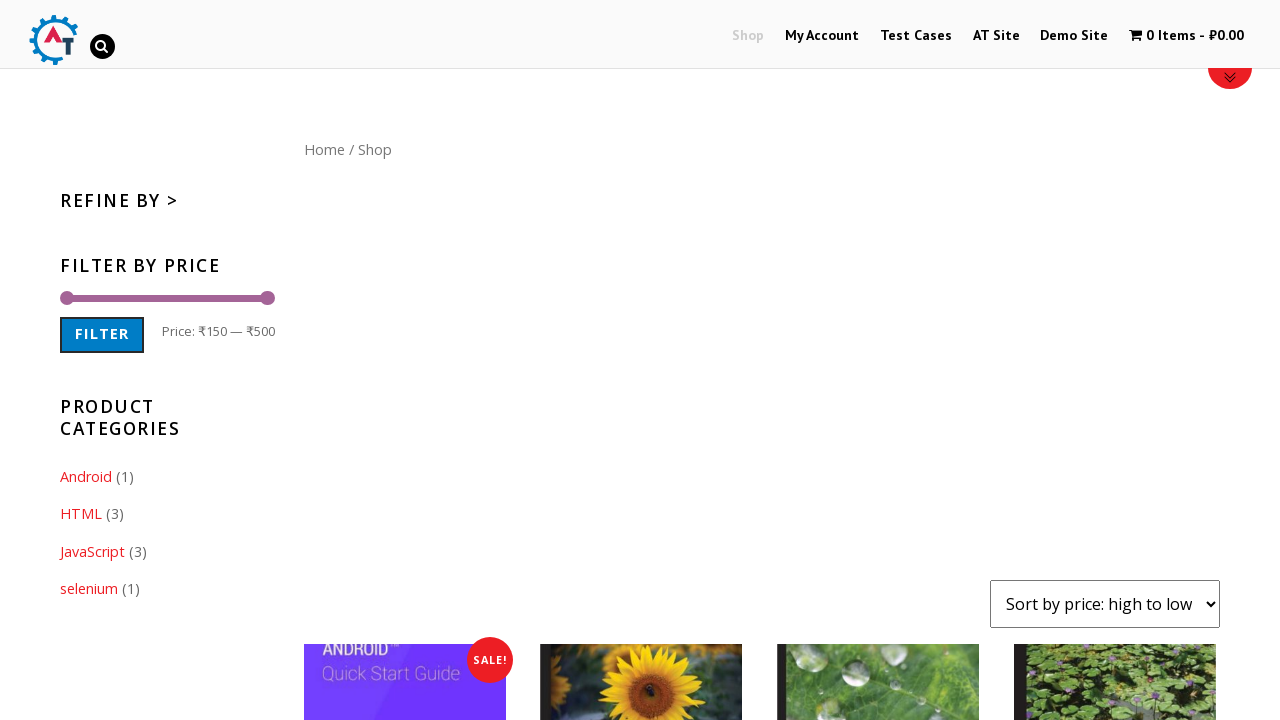